Navigates to GoDaddy's homepage and validates the page title, URL, and page source information

Starting URL: https://www.godaddy.com/

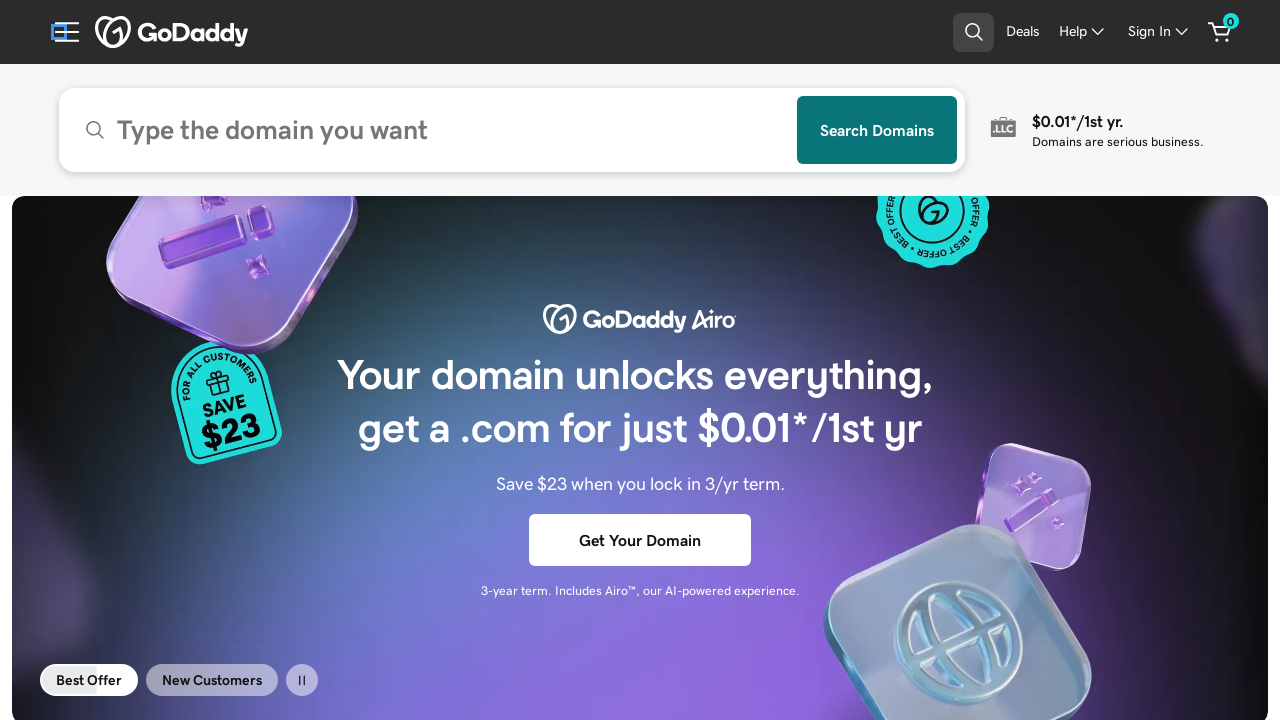

Retrieved page title
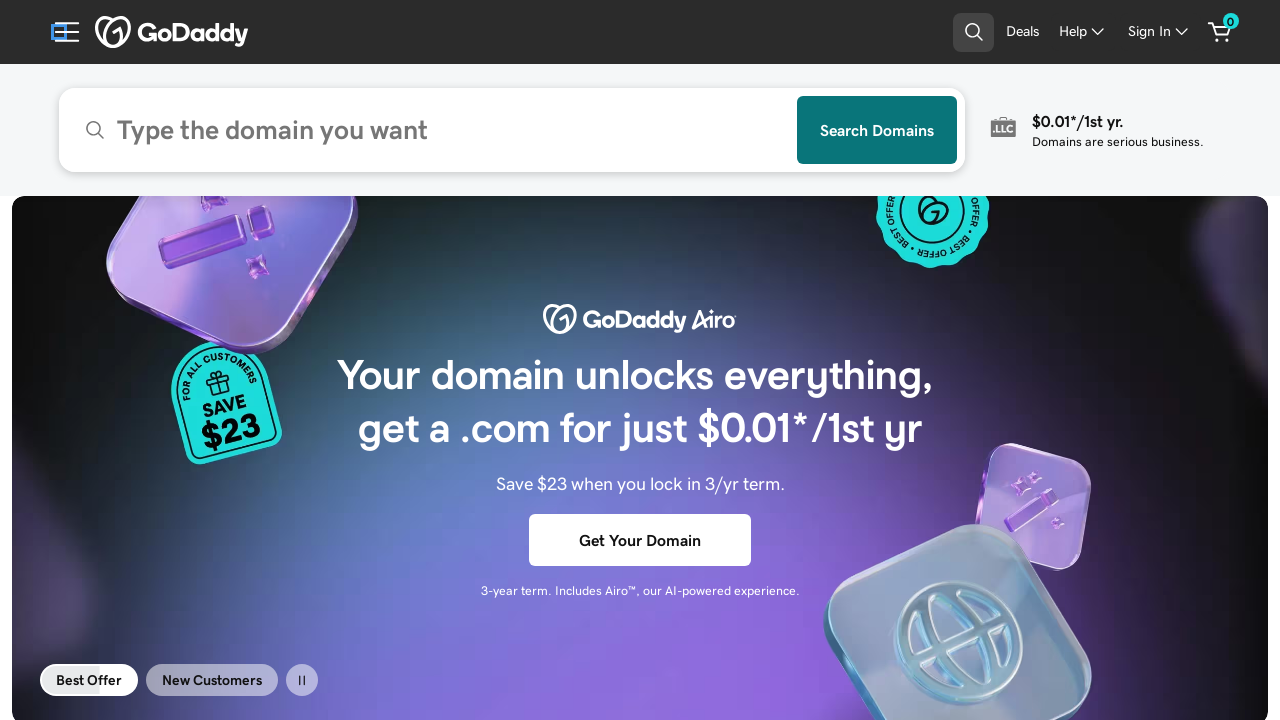

Validated page title matches expected value
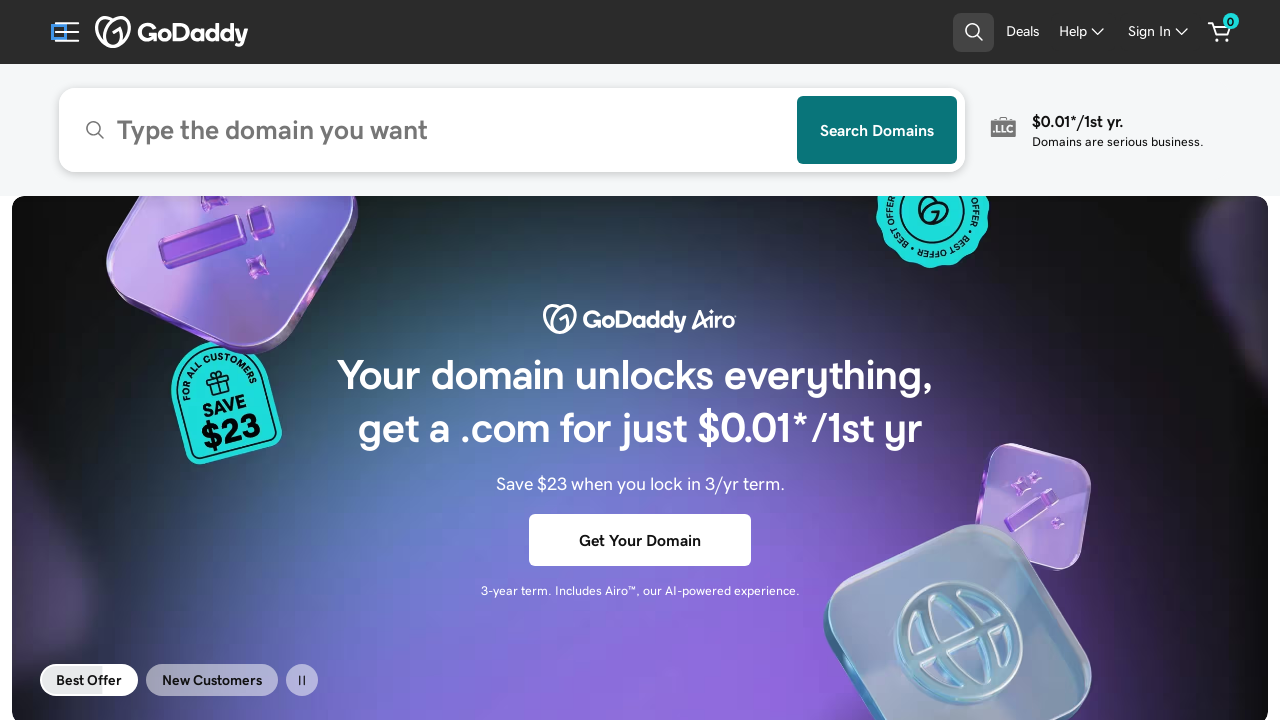

Retrieved current page URL
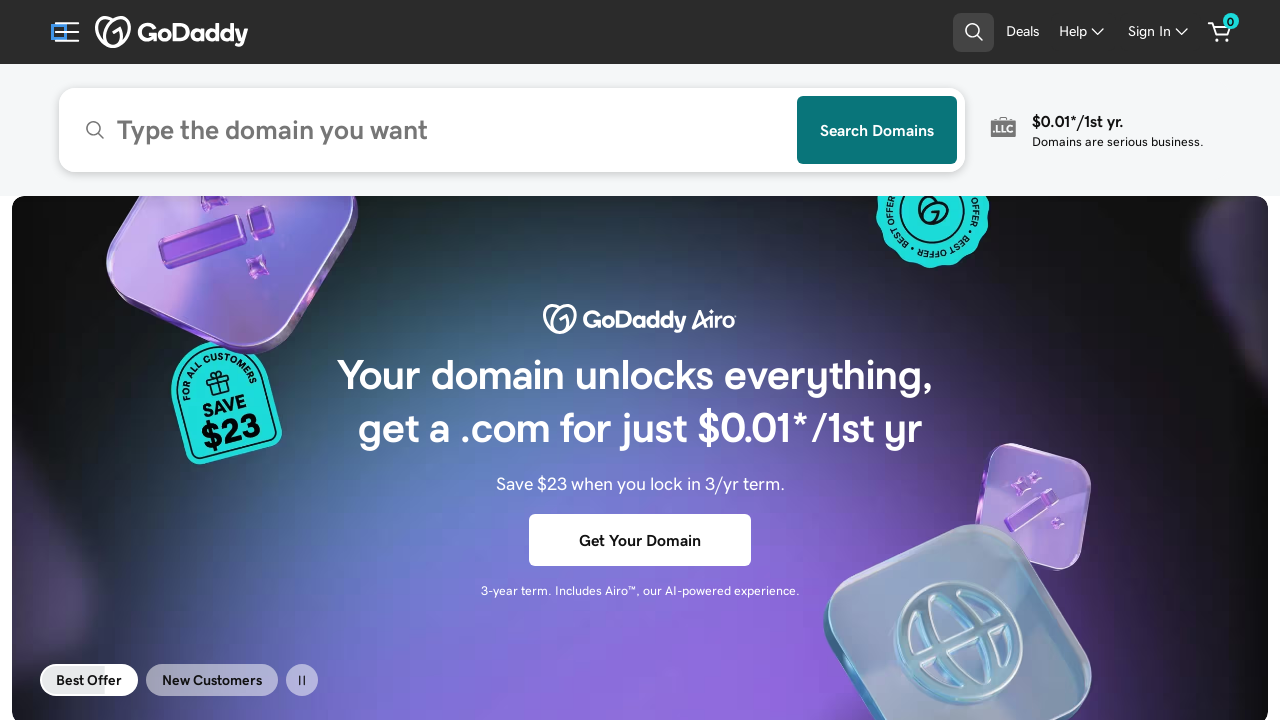

Validated page URL matches expected value
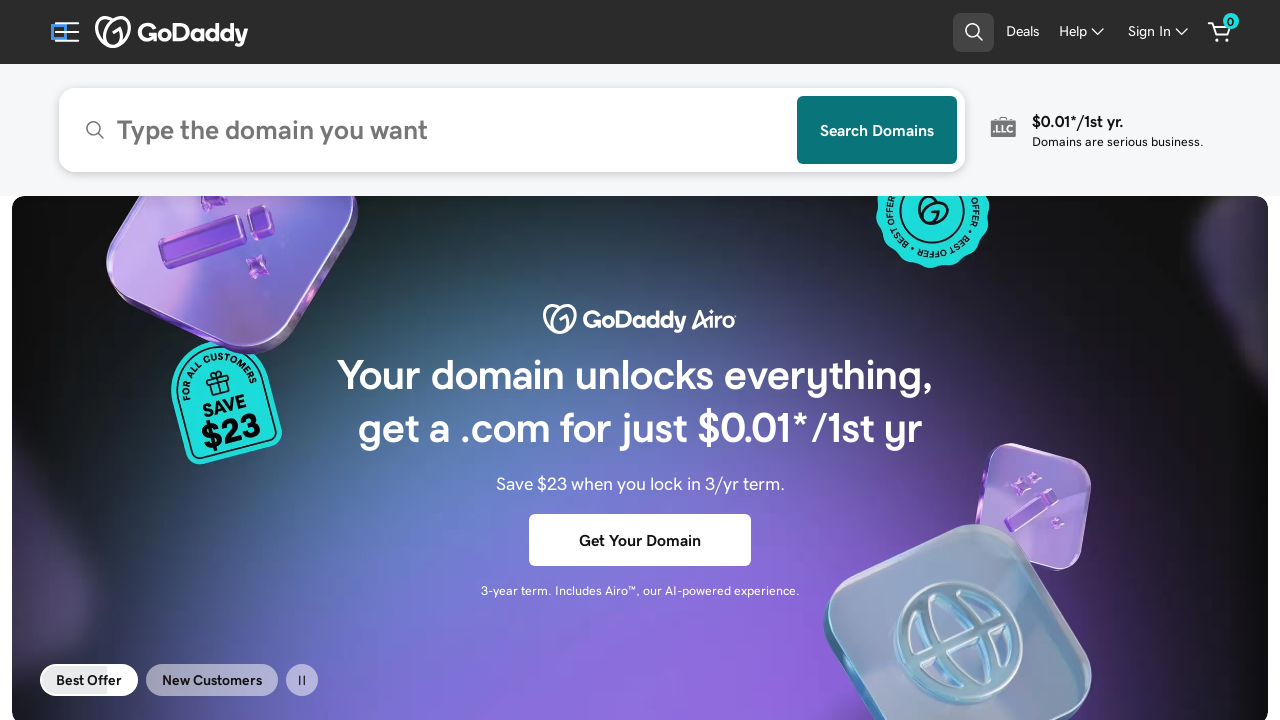

Retrieved page source content
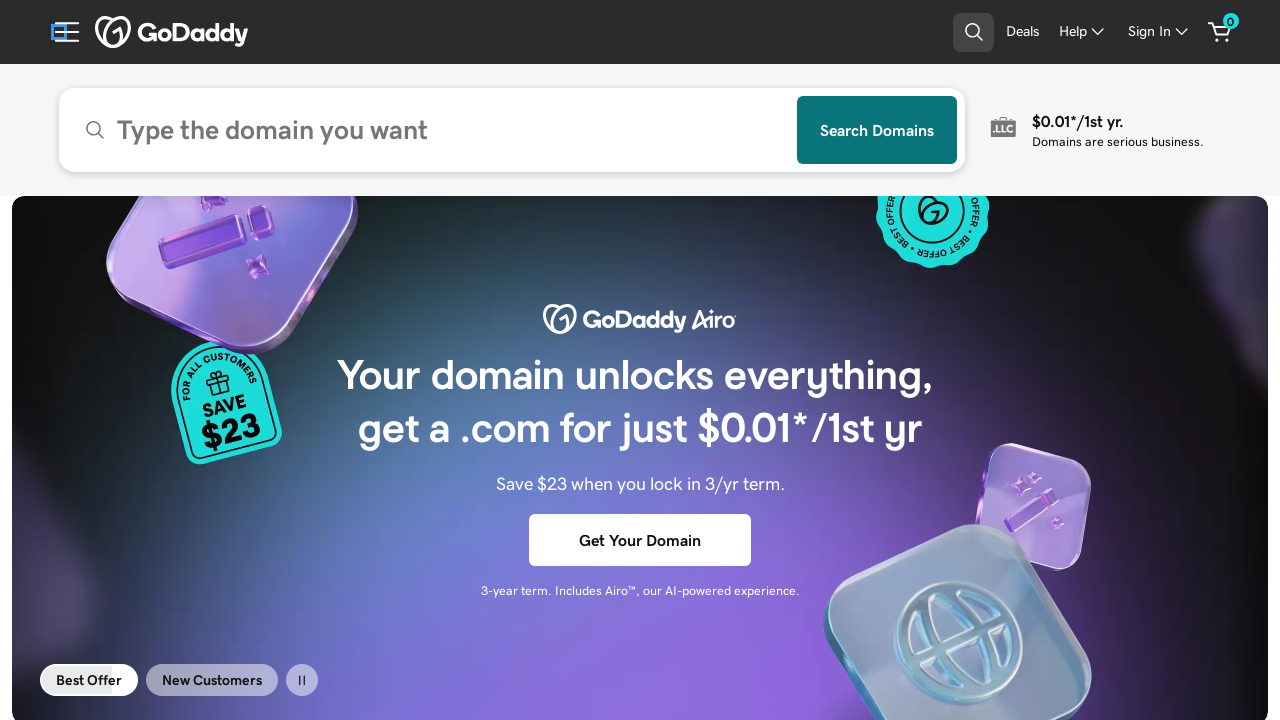

Validated page source is not empty
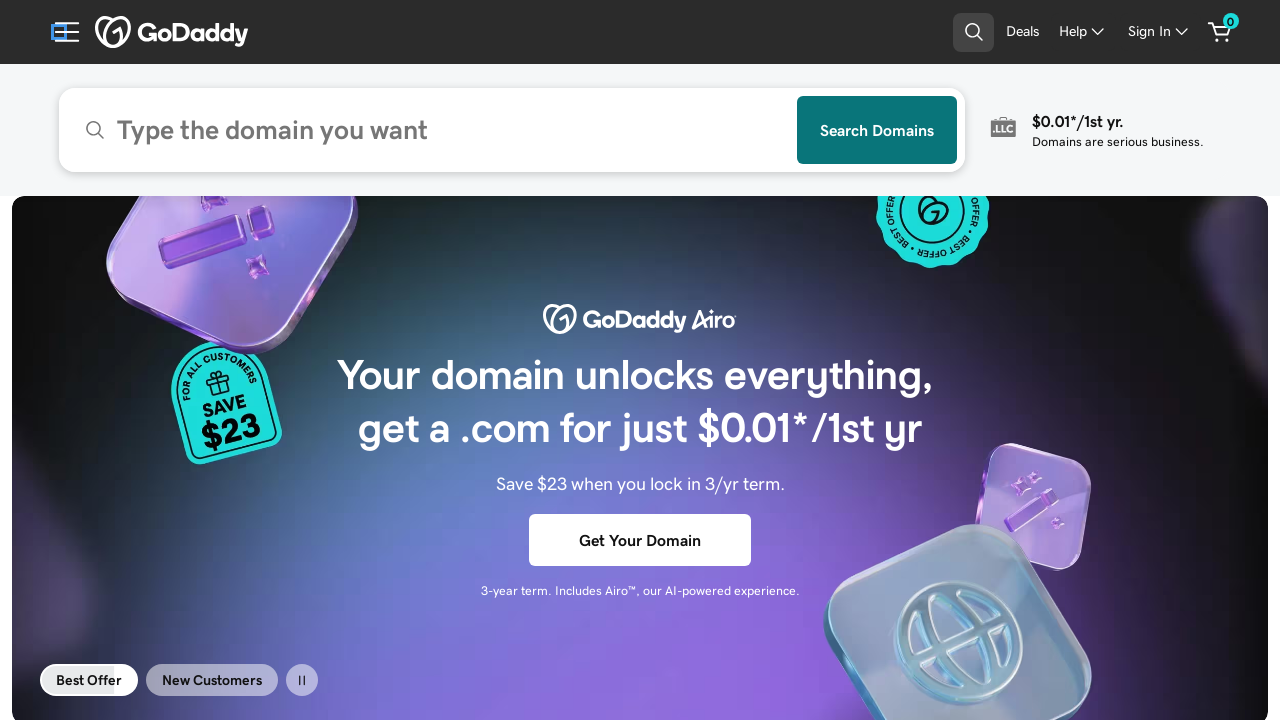

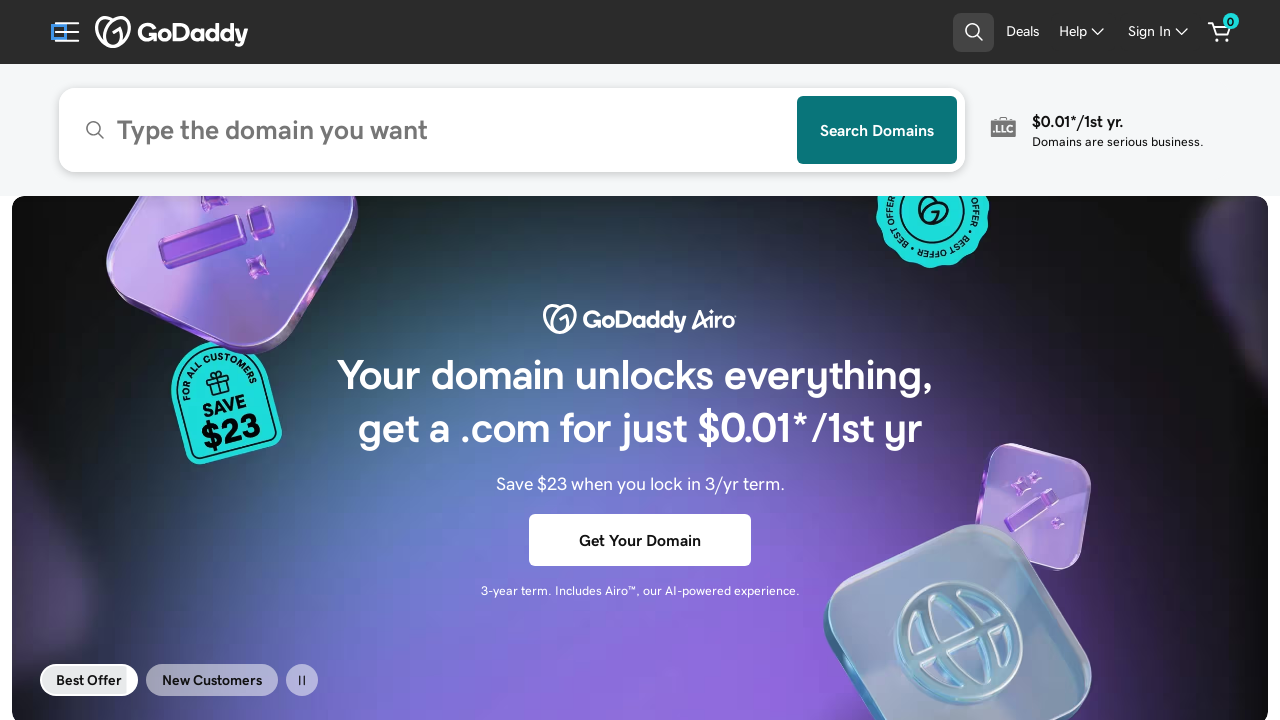